Tests hover functionality on navigation menu items to trigger dropdown menus for Vesti, Kursevi, and Prijava i pravilnik sections

Starting URL: https://itbootcamp.rs/

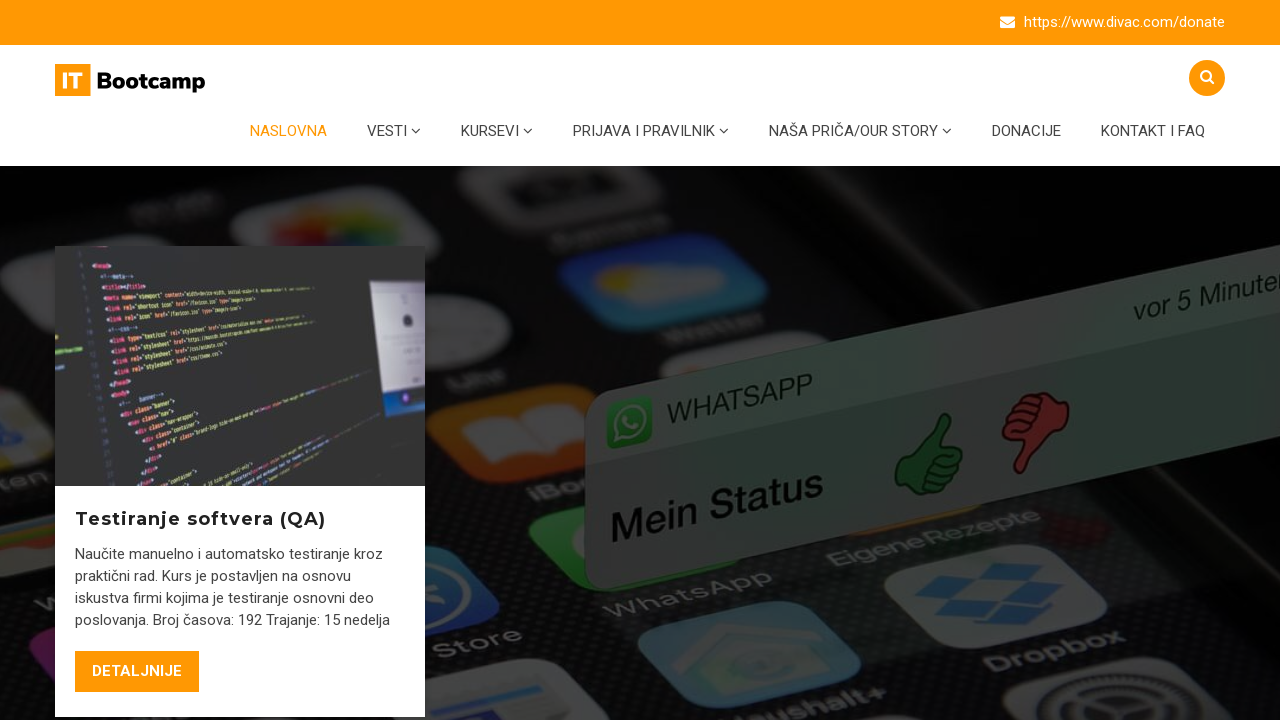

Located dropdown menu items (Vesti, Kursevi, Prijava i pravilnik sections)
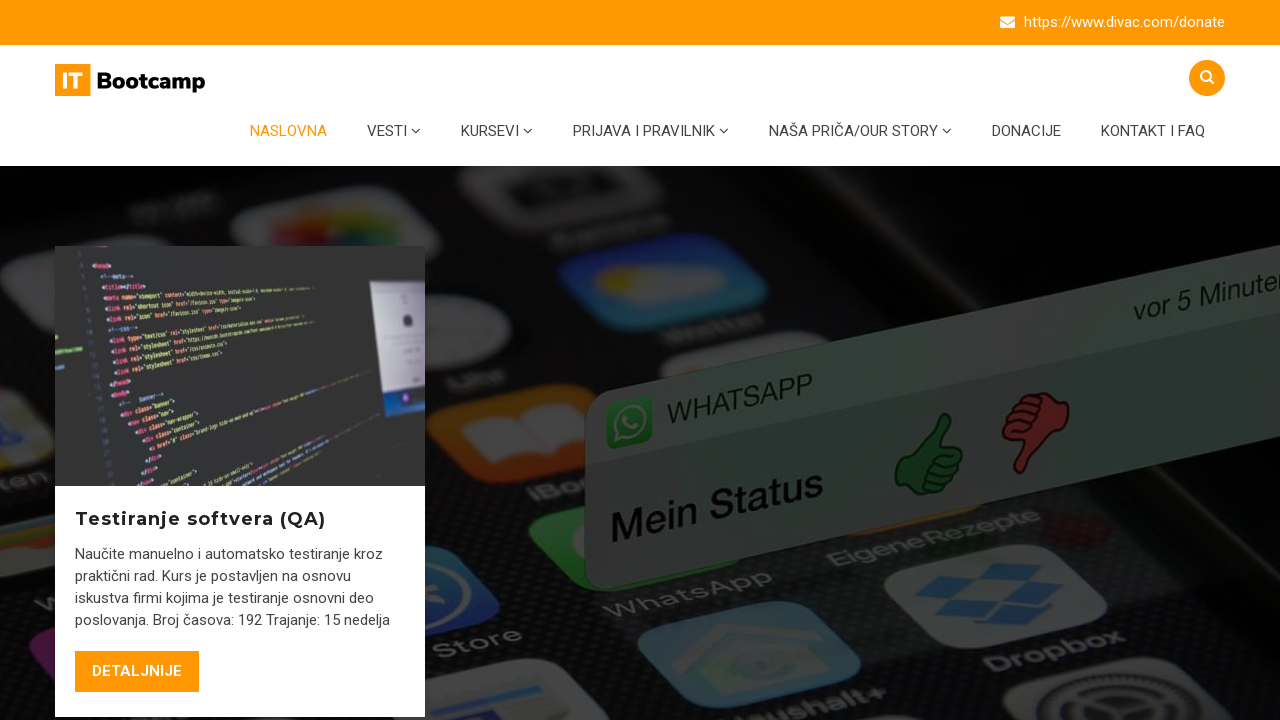

Hovered over navigation menu item to trigger dropdown at (394, 131) on xpath=//*[contains(@id, 'menu-main-menu')]/li[position()>1 and position()<6] >> 
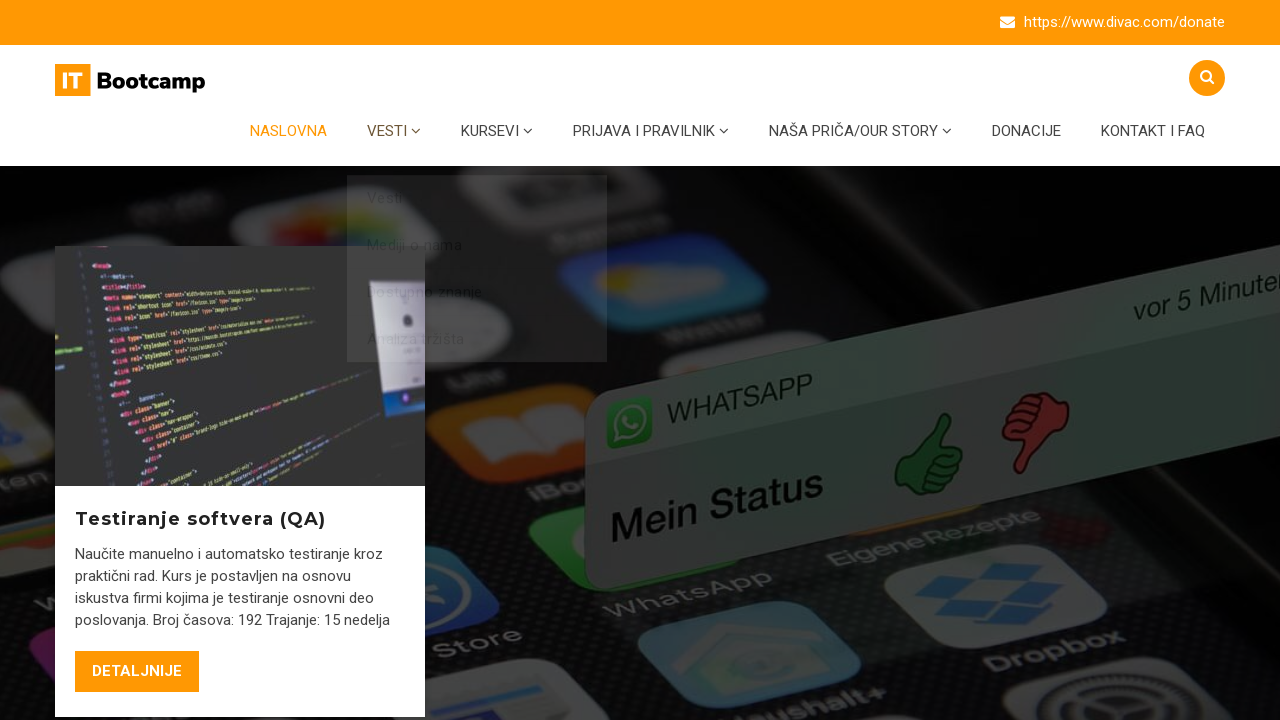

Waited for dropdown menu animation to complete
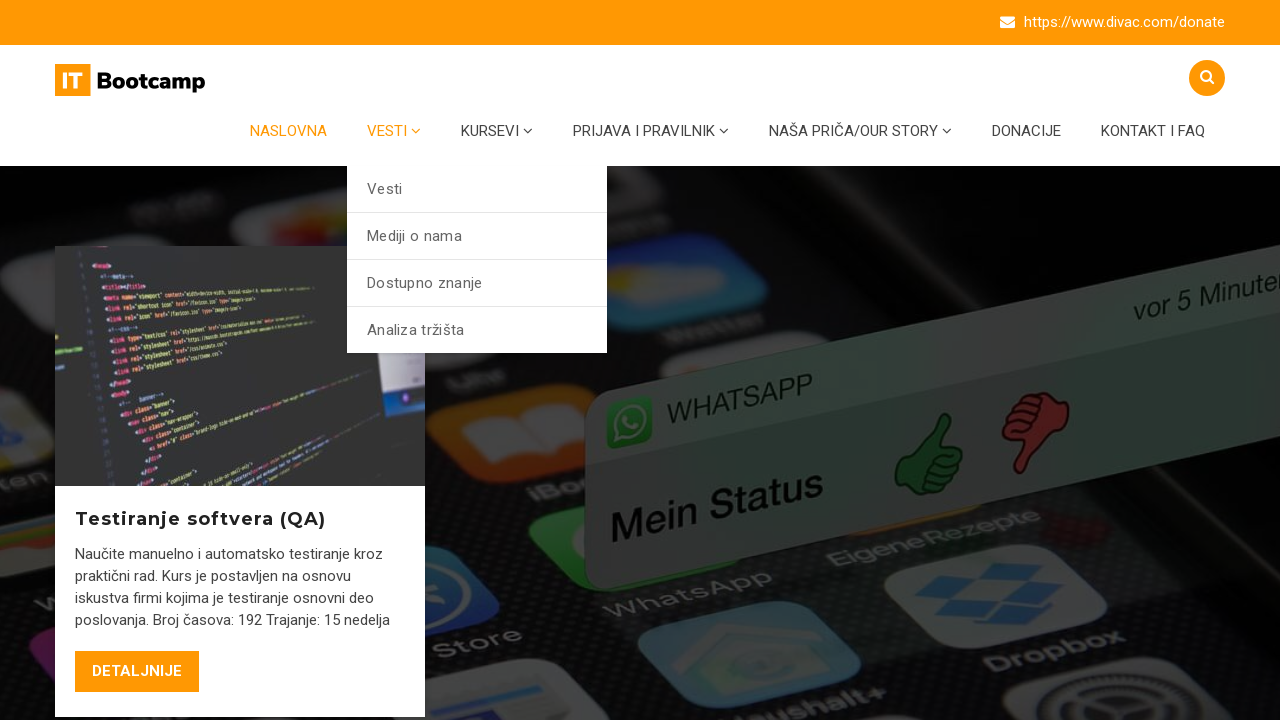

Hovered over navigation menu item to trigger dropdown at (497, 131) on xpath=//*[contains(@id, 'menu-main-menu')]/li[position()>1 and position()<6] >> 
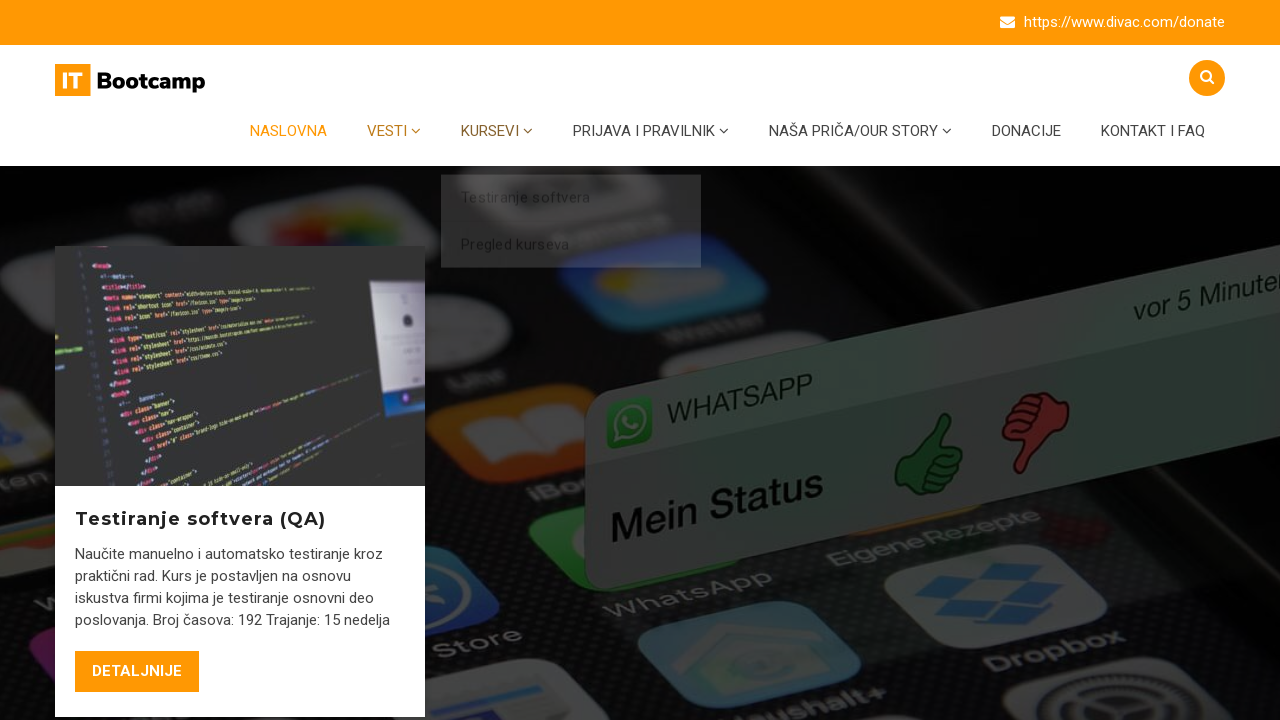

Waited for dropdown menu animation to complete
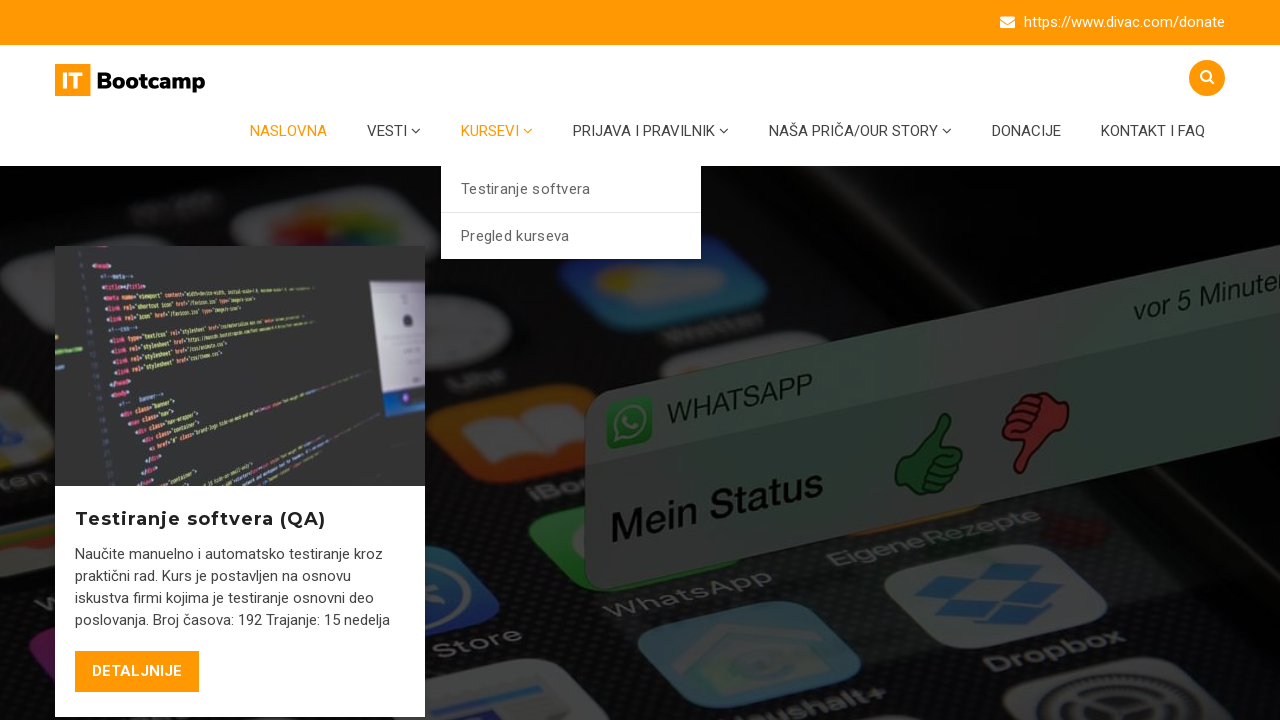

Hovered over navigation menu item to trigger dropdown at (651, 131) on xpath=//*[contains(@id, 'menu-main-menu')]/li[position()>1 and position()<6] >> 
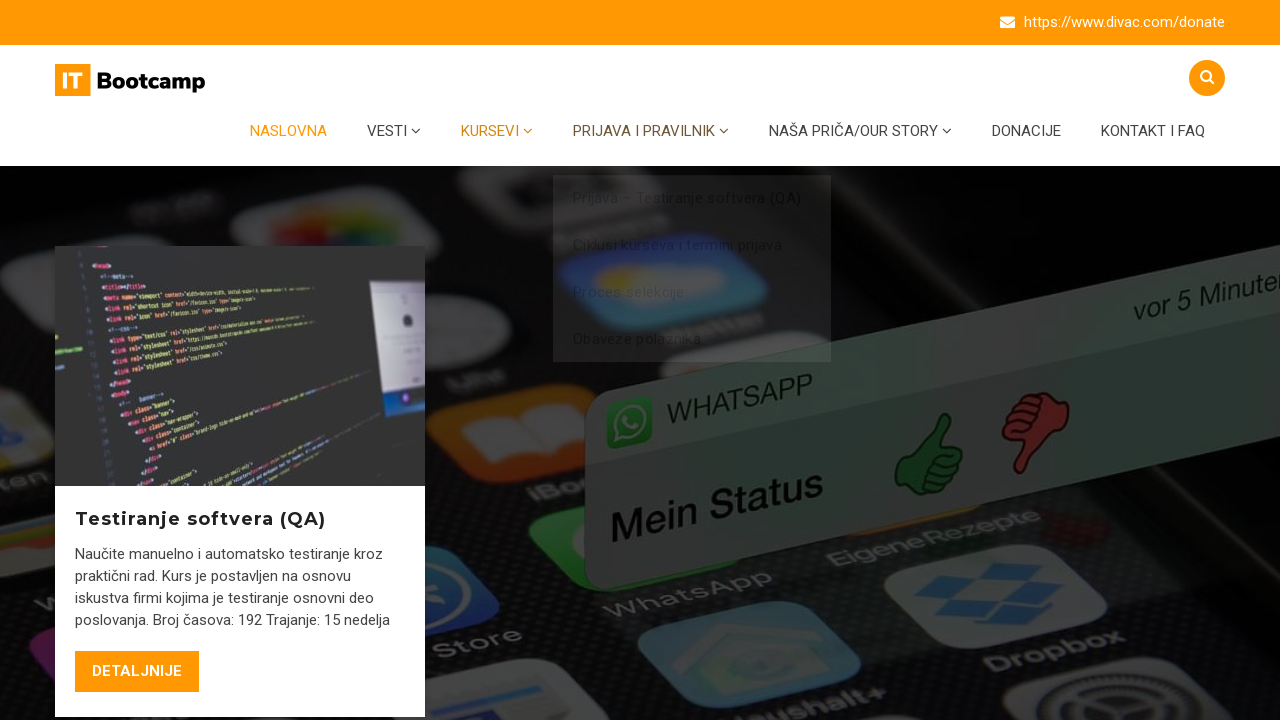

Waited for dropdown menu animation to complete
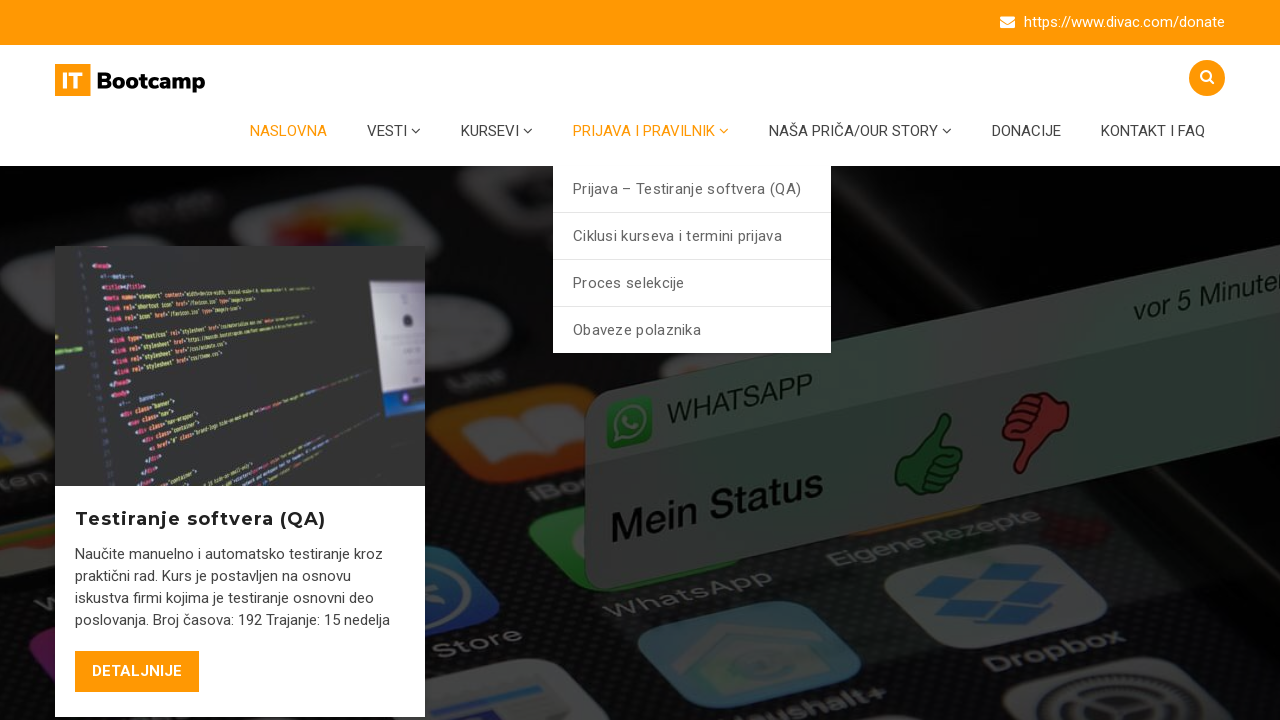

Hovered over navigation menu item to trigger dropdown at (860, 131) on xpath=//*[contains(@id, 'menu-main-menu')]/li[position()>1 and position()<6] >> 
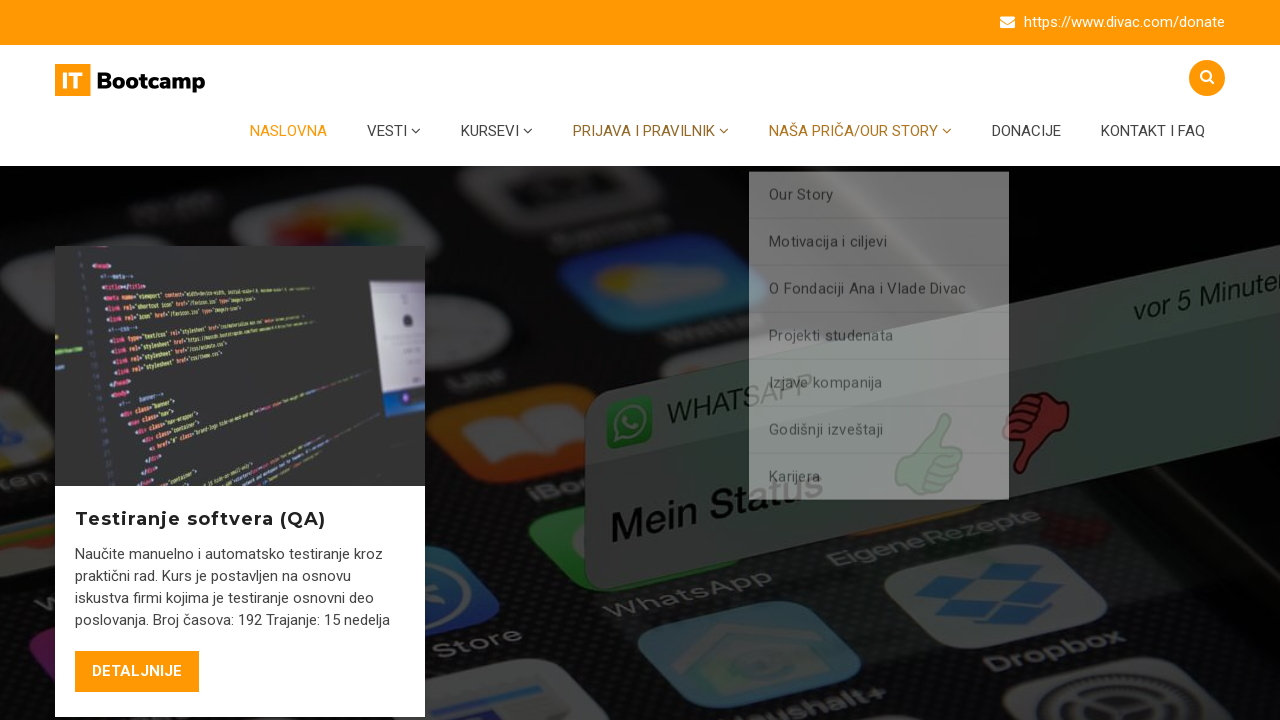

Waited for dropdown menu animation to complete
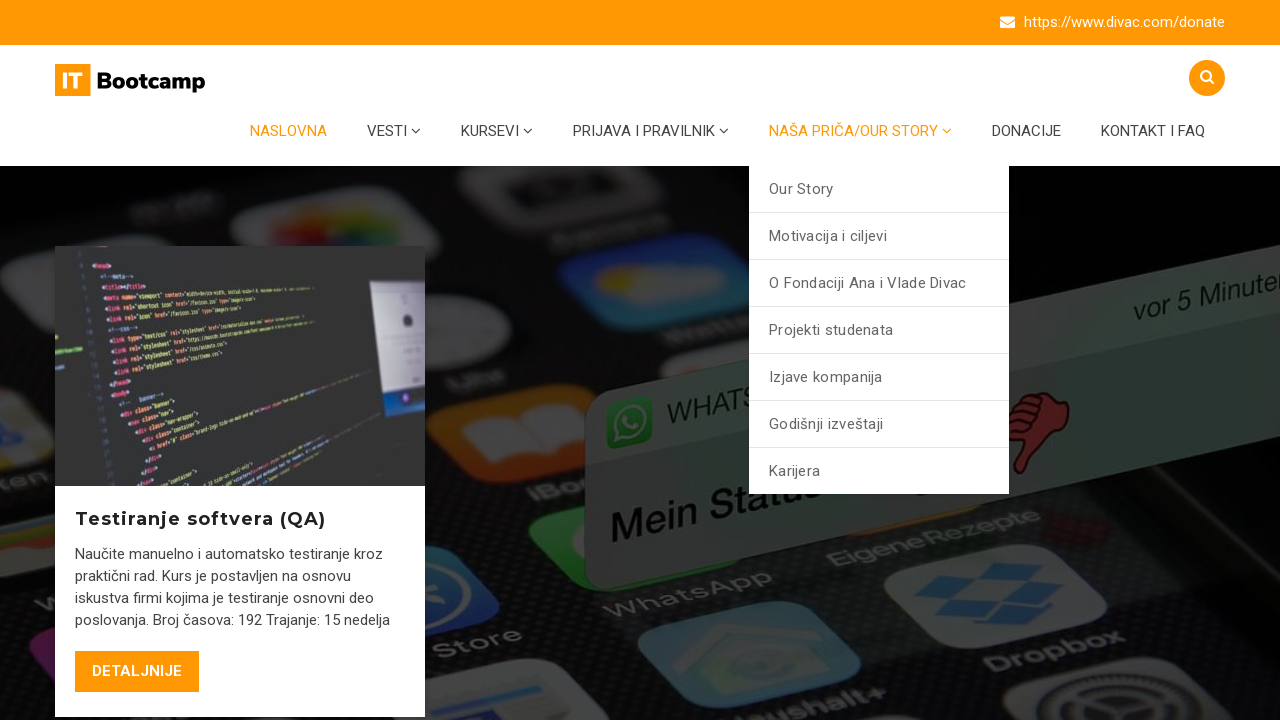

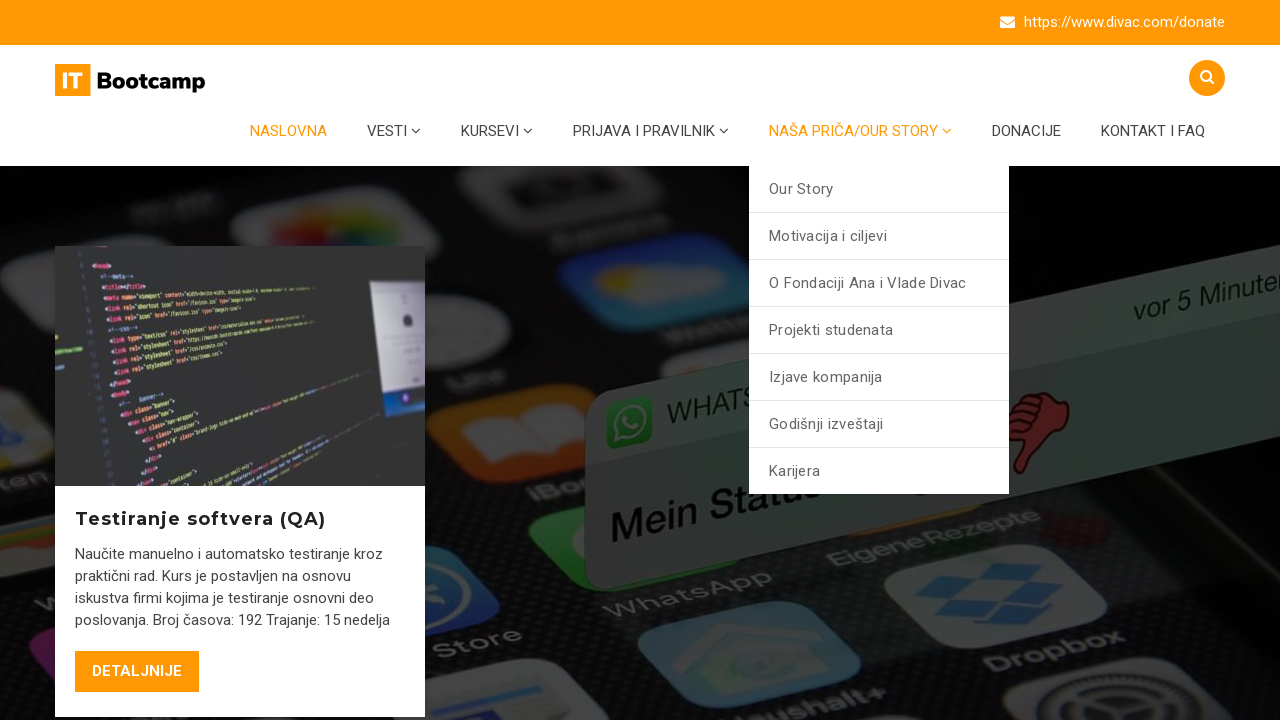